Tests filtering to display all items after applying other filters

Starting URL: https://demo.playwright.dev/todomvc

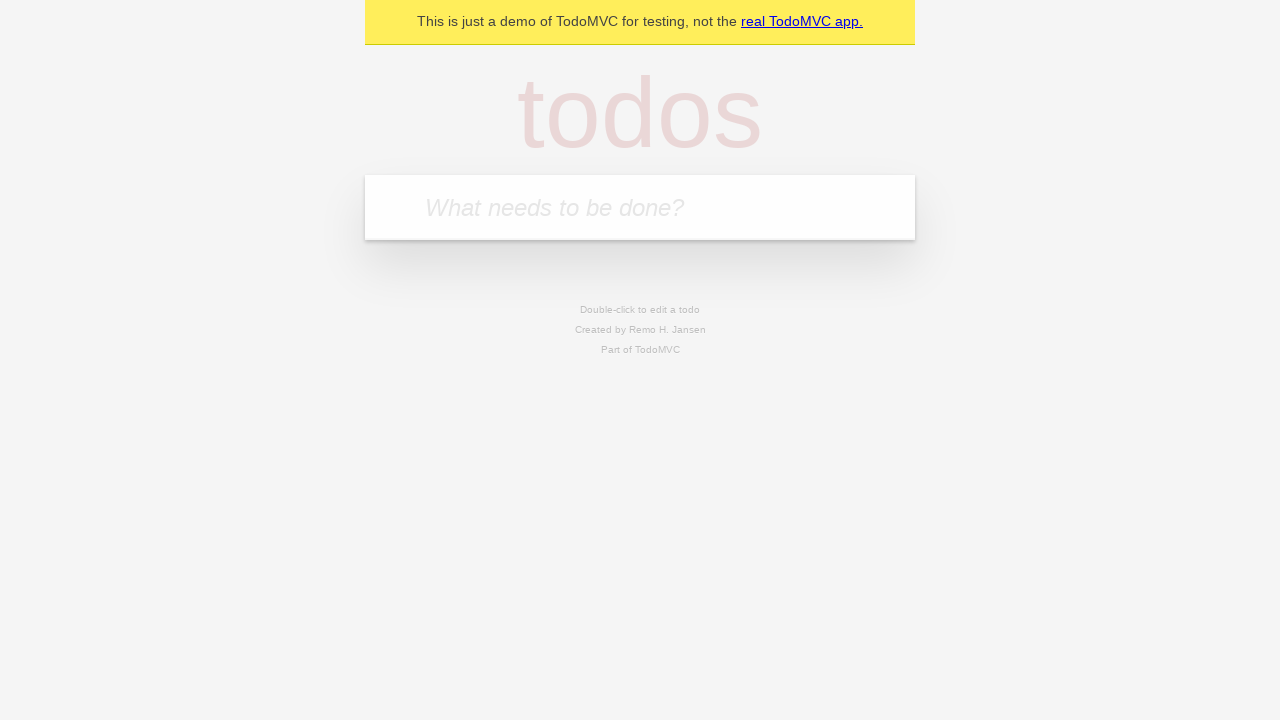

Filled todo input with 'buy some cheese' on internal:attr=[placeholder="What needs to be done?"i]
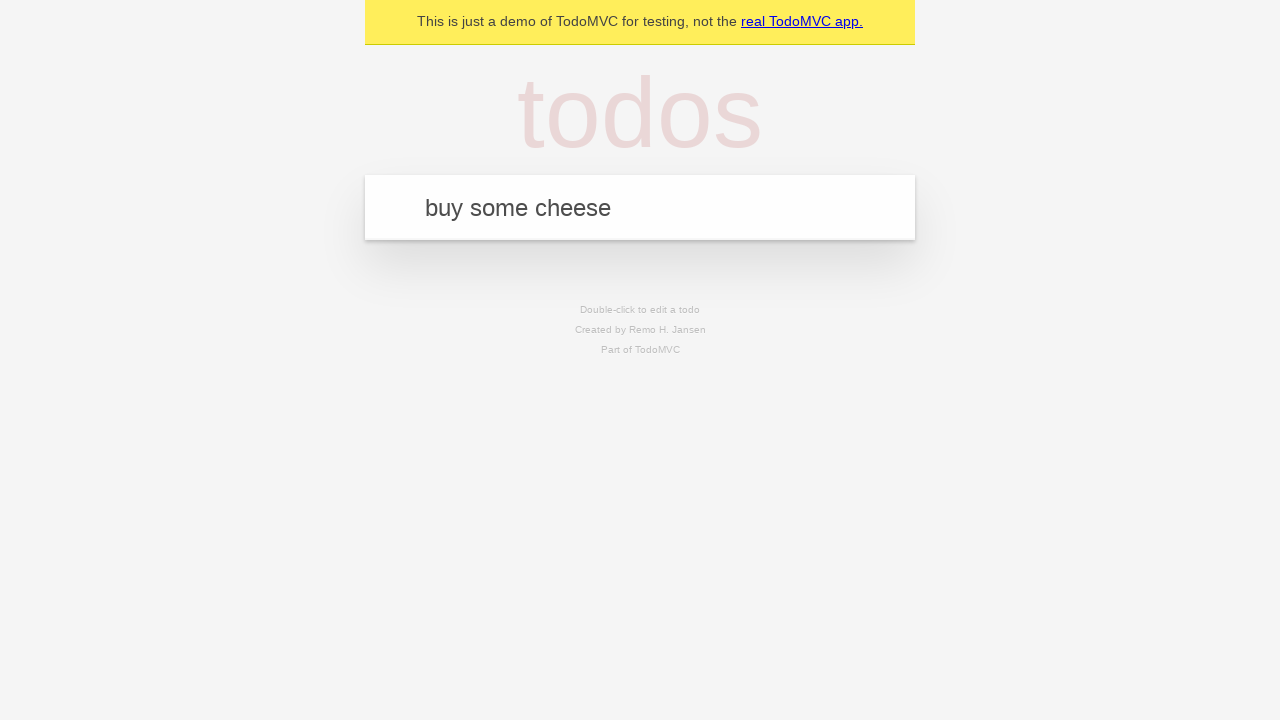

Pressed Enter to add first todo on internal:attr=[placeholder="What needs to be done?"i]
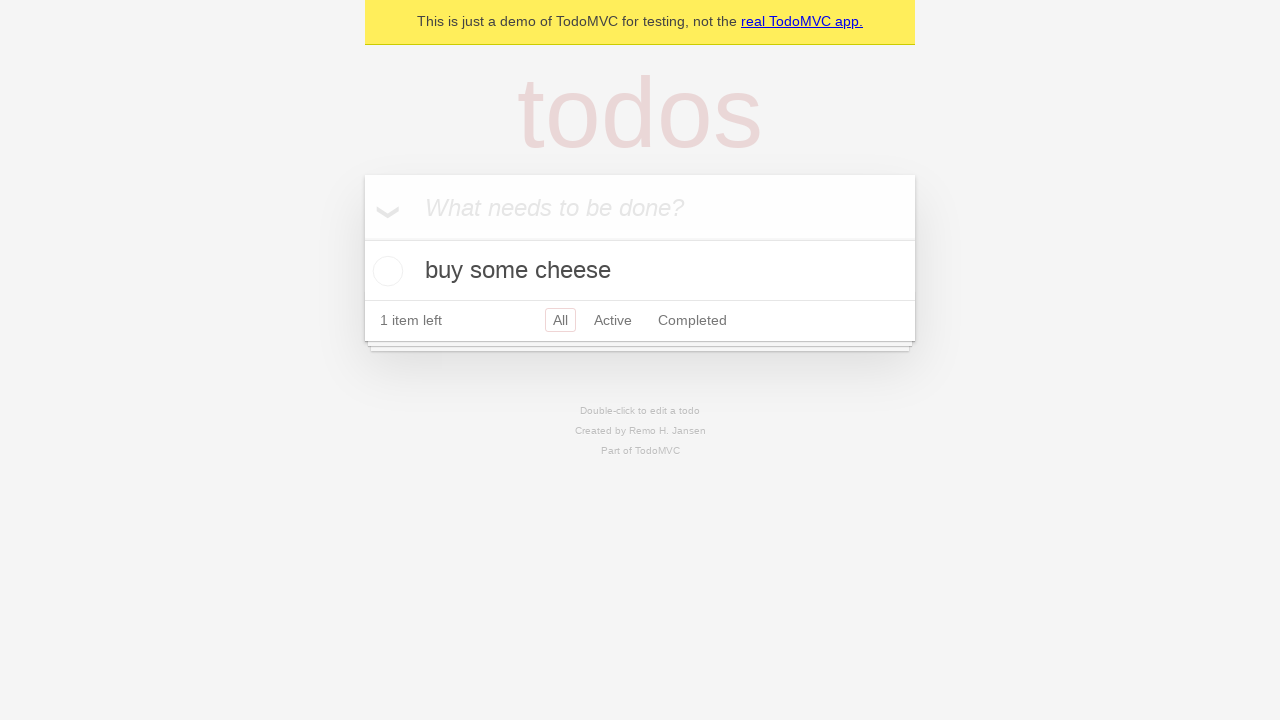

Filled todo input with 'feed the cat' on internal:attr=[placeholder="What needs to be done?"i]
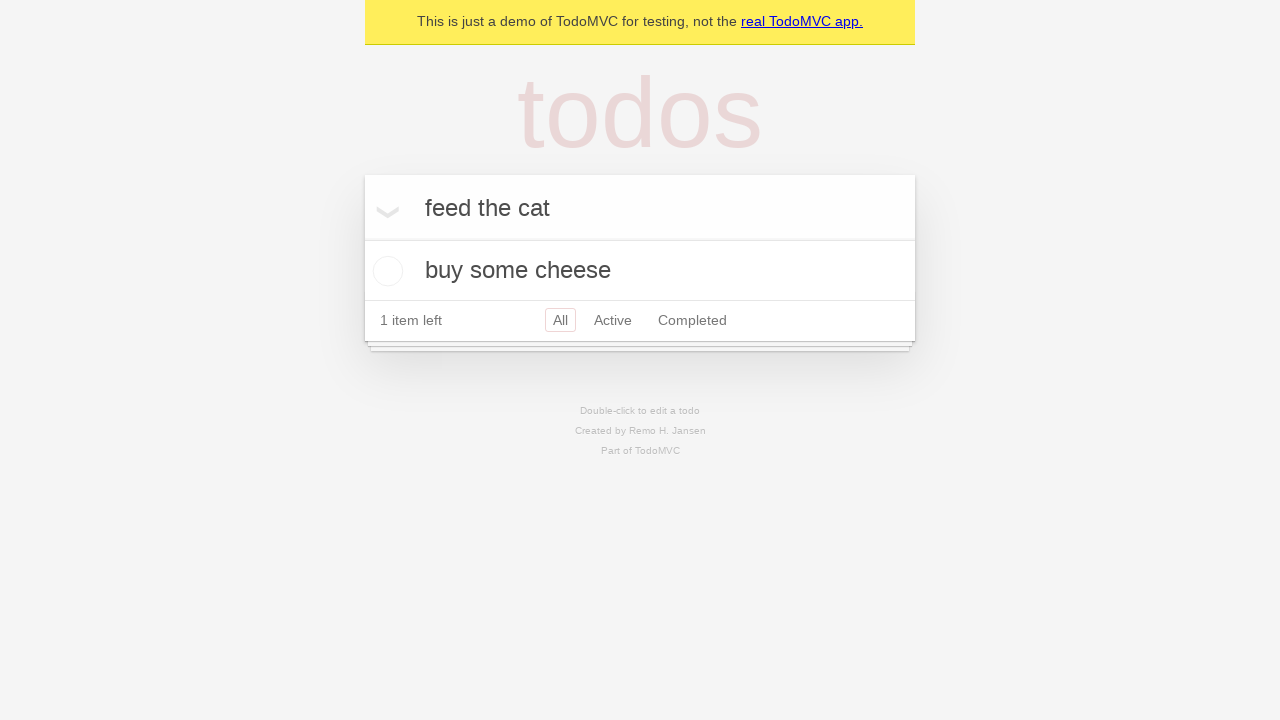

Pressed Enter to add second todo on internal:attr=[placeholder="What needs to be done?"i]
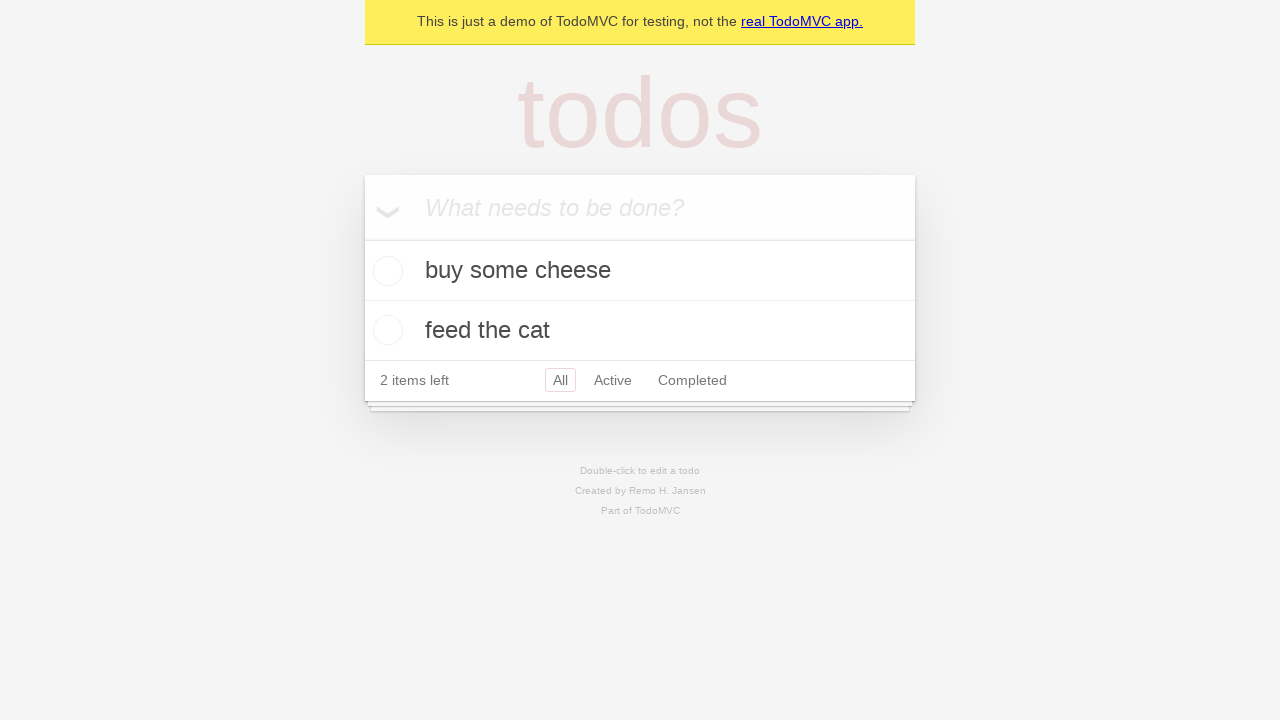

Filled todo input with 'book a doctors appointment' on internal:attr=[placeholder="What needs to be done?"i]
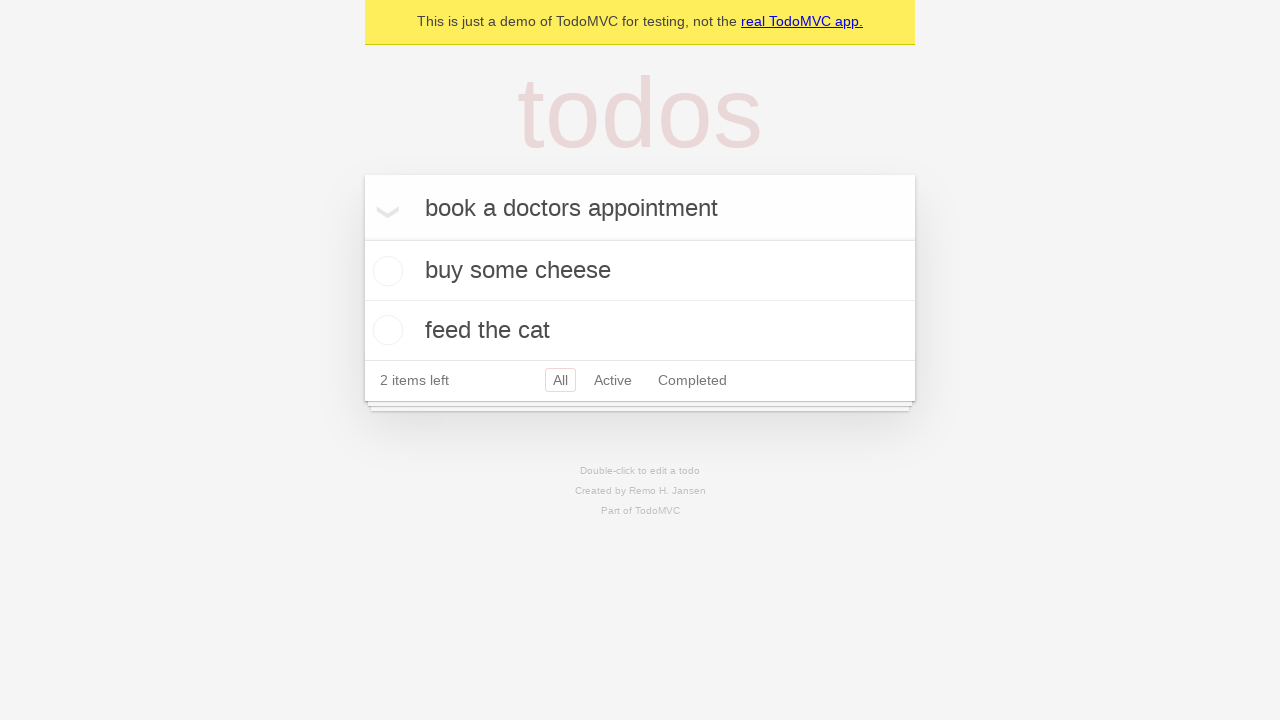

Pressed Enter to add third todo on internal:attr=[placeholder="What needs to be done?"i]
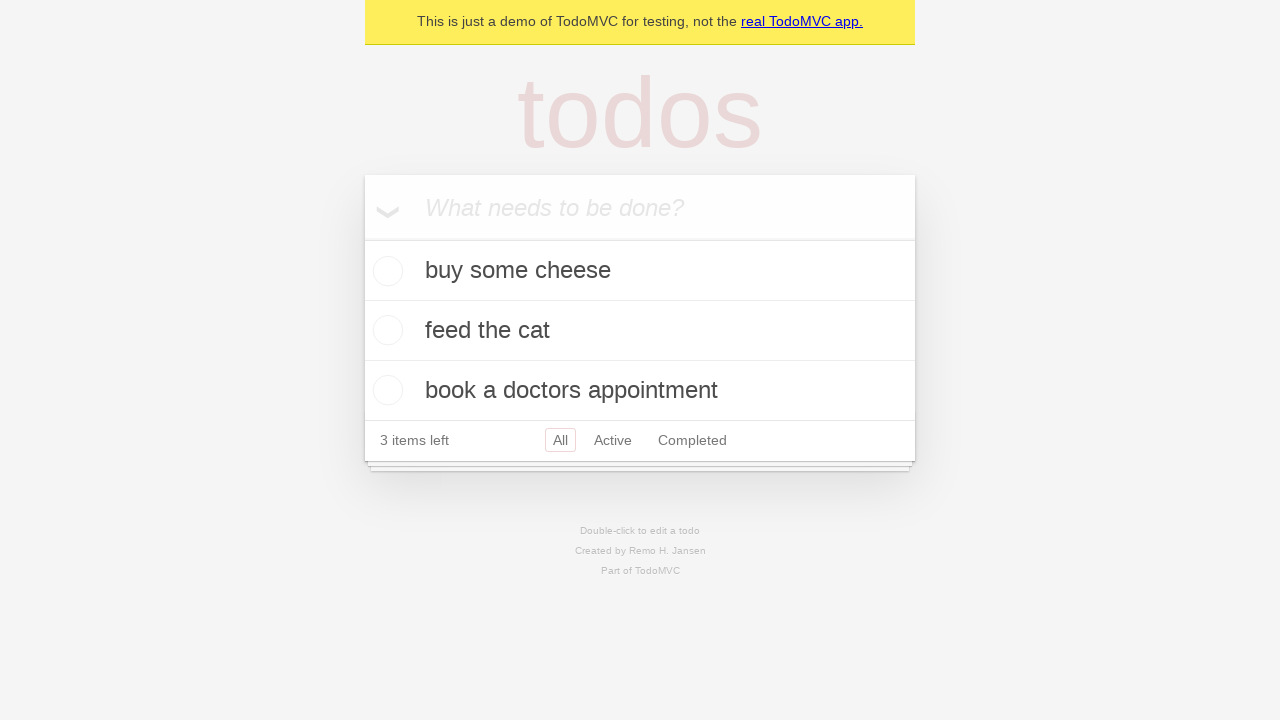

Waited for third todo to load
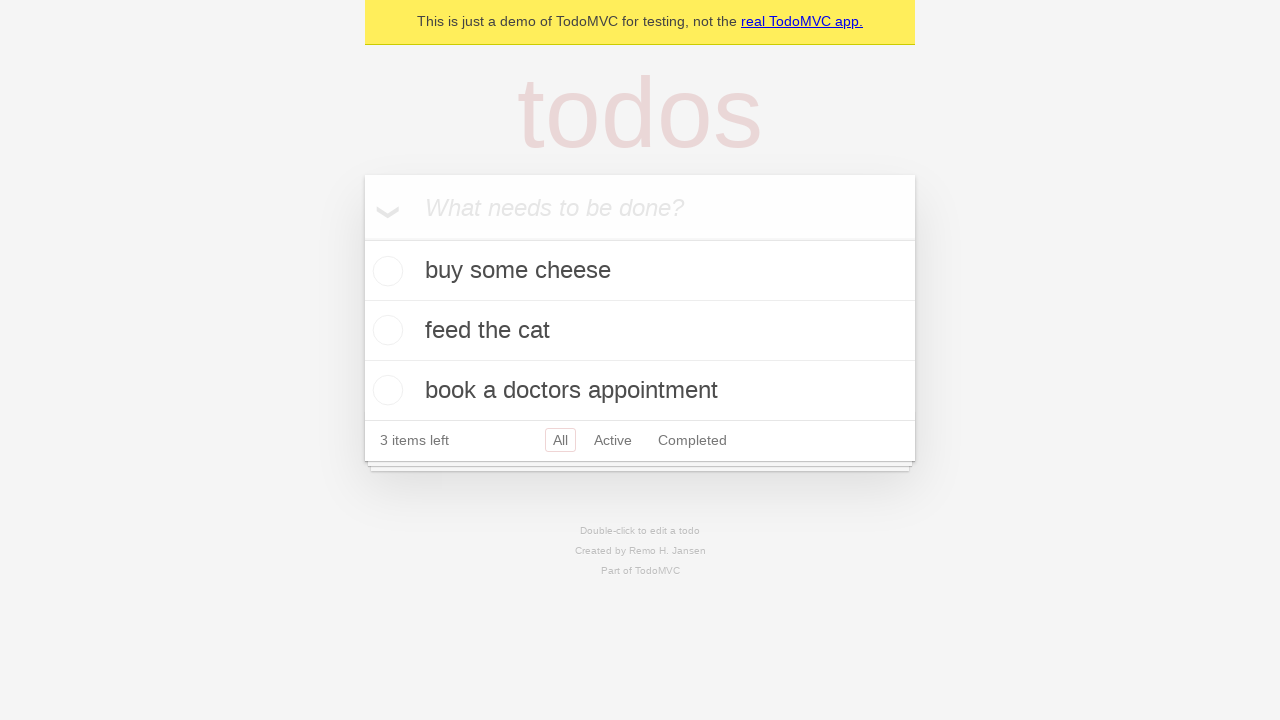

Checked the second todo item at (385, 330) on internal:testid=[data-testid="todo-item"s] >> nth=1 >> internal:role=checkbox
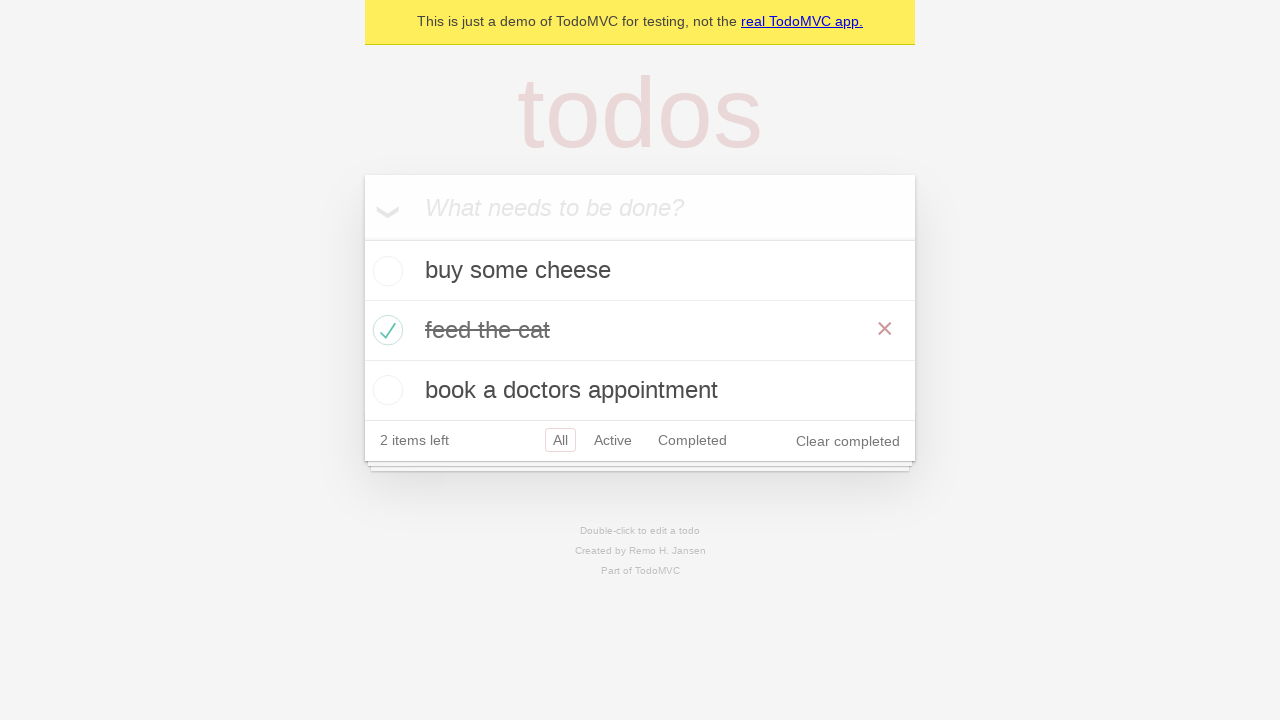

Clicked Active filter to show only active todos at (613, 440) on internal:role=link[name="Active"i]
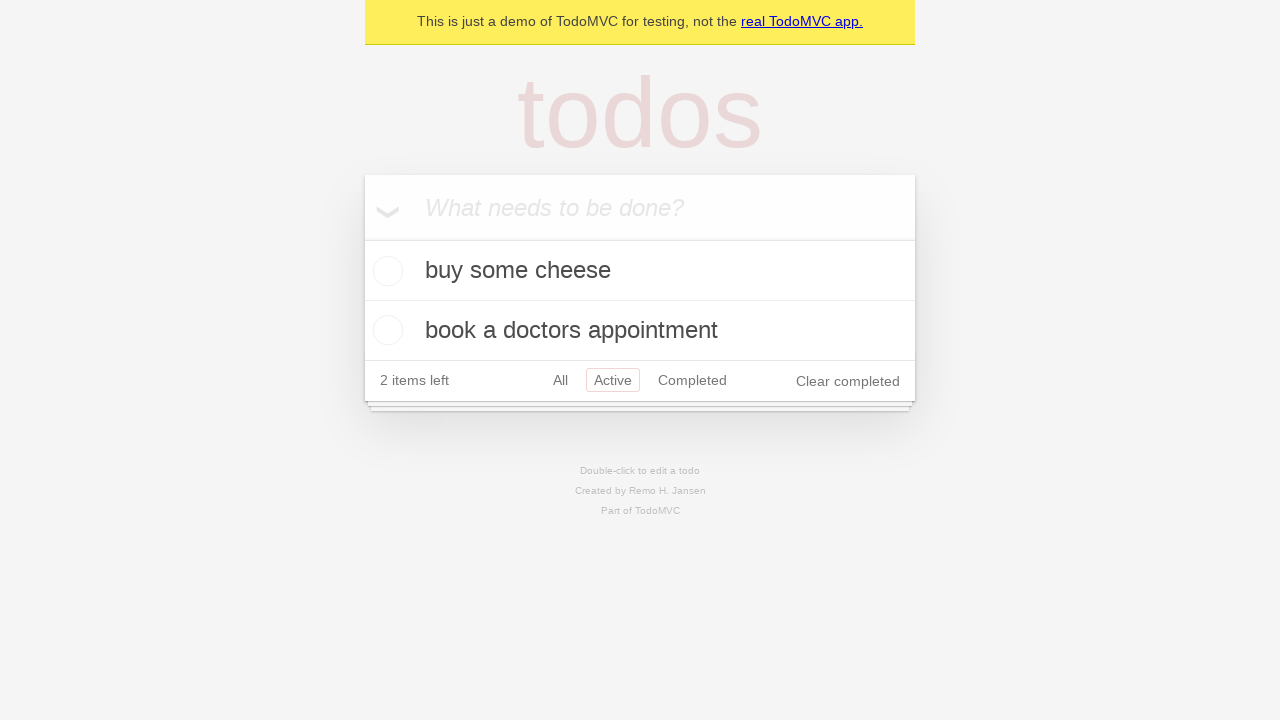

Clicked Completed filter to show only completed todos at (692, 380) on internal:role=link[name="Completed"i]
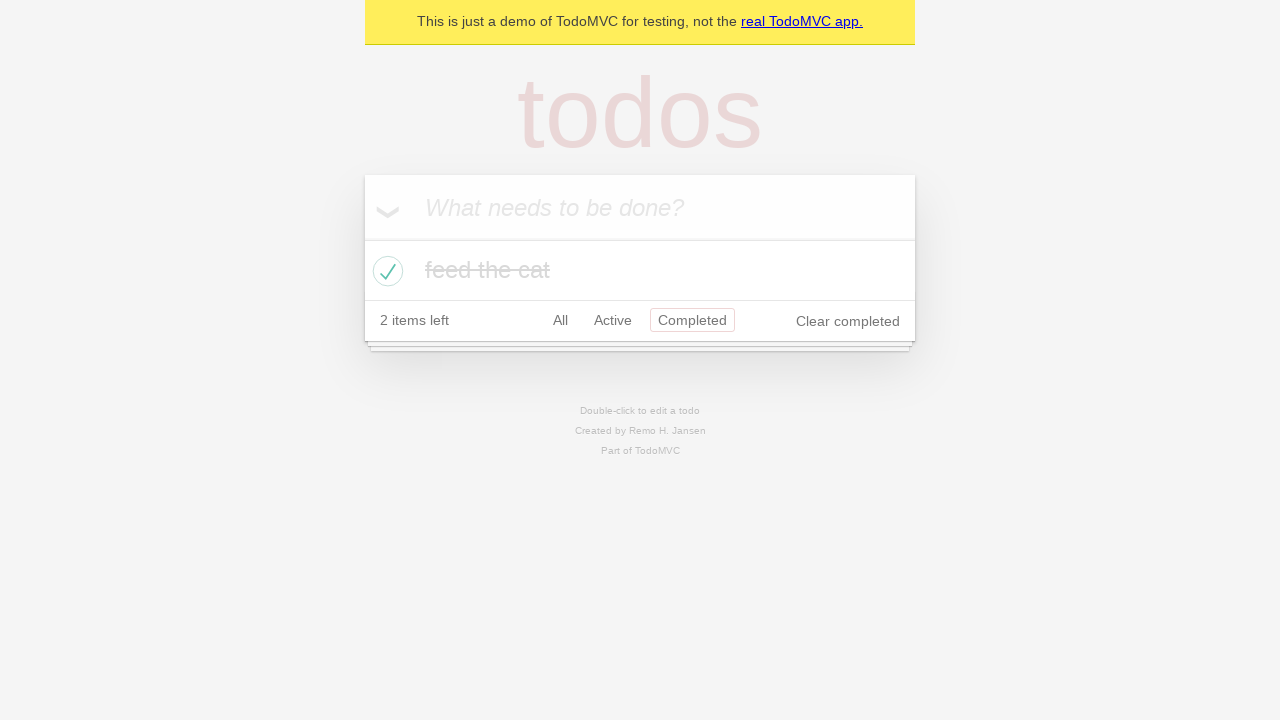

Clicked All filter to display all items at (560, 320) on internal:role=link[name="All"i]
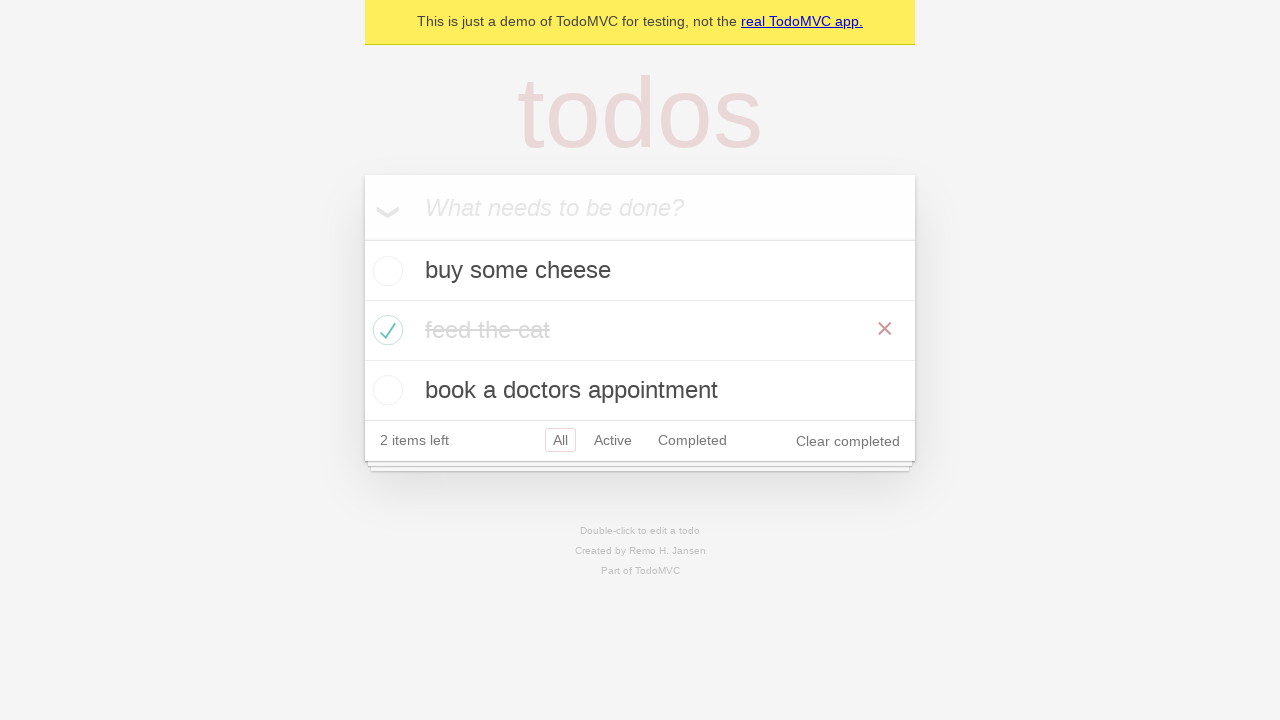

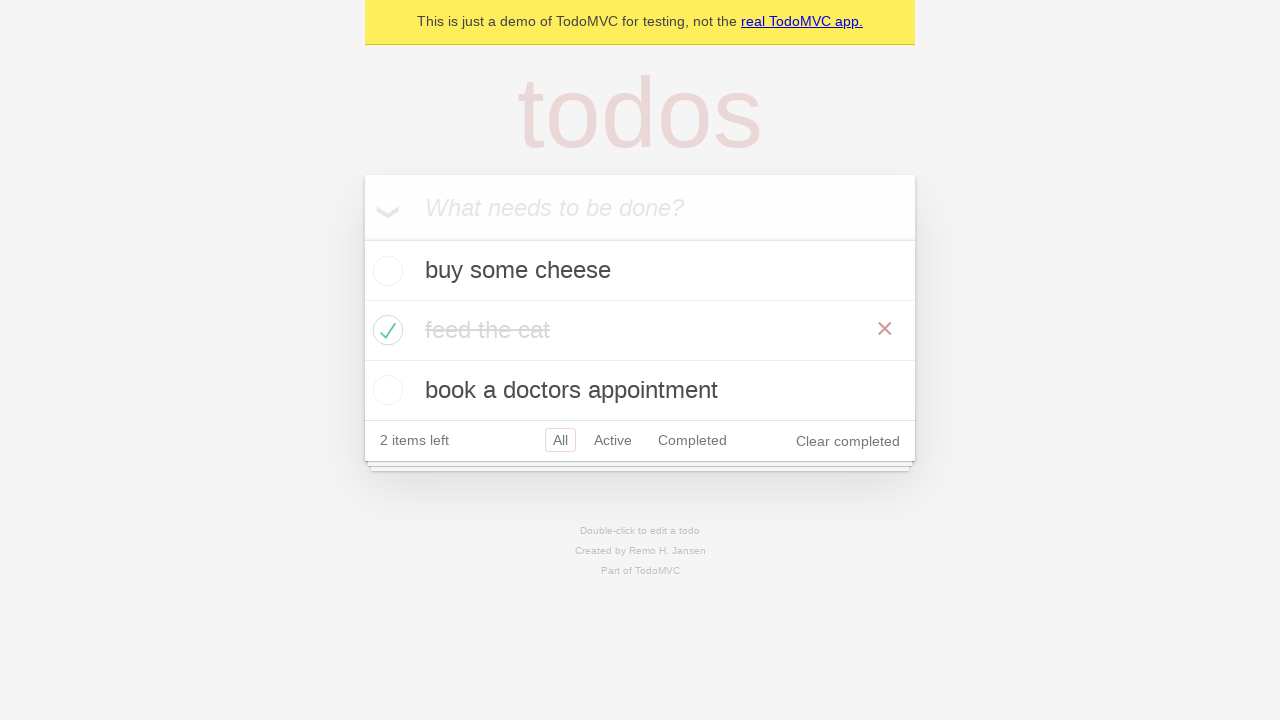